Tests the Coffee Cart web application by adding multiple coffee items to cart, viewing the cart, proceeding to checkout, filling payment information, and verifying the purchase confirmation

Starting URL: https://seleniumbase.io/coffee/

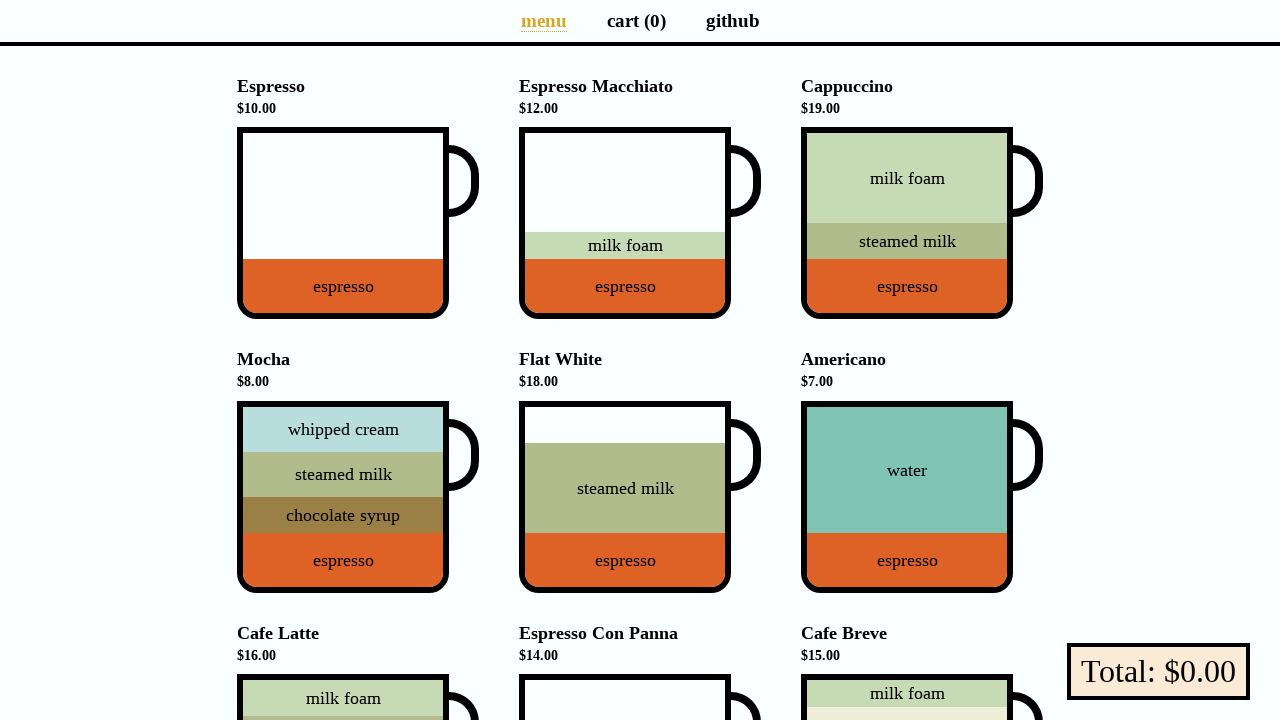

Verified initial cart button shows $0.00 total
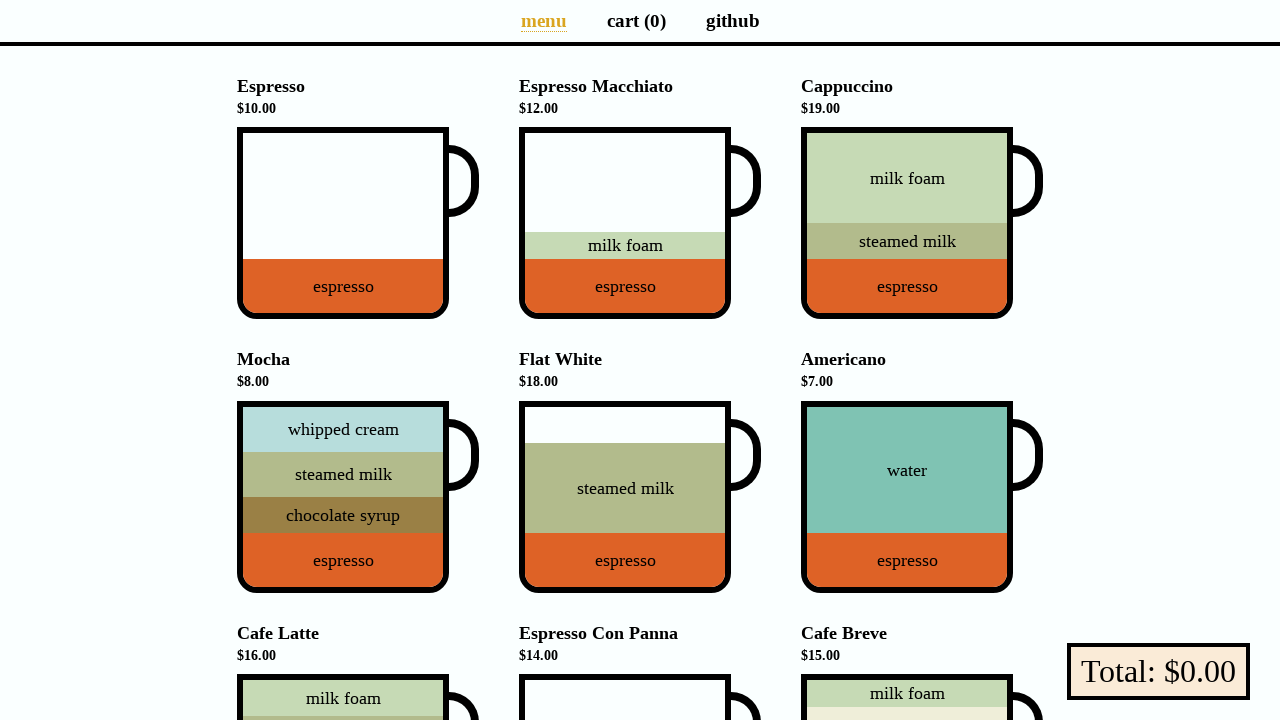

Clicked on Cappuccino coffee item at (907, 223) on div[data-sb="Cappuccino"]
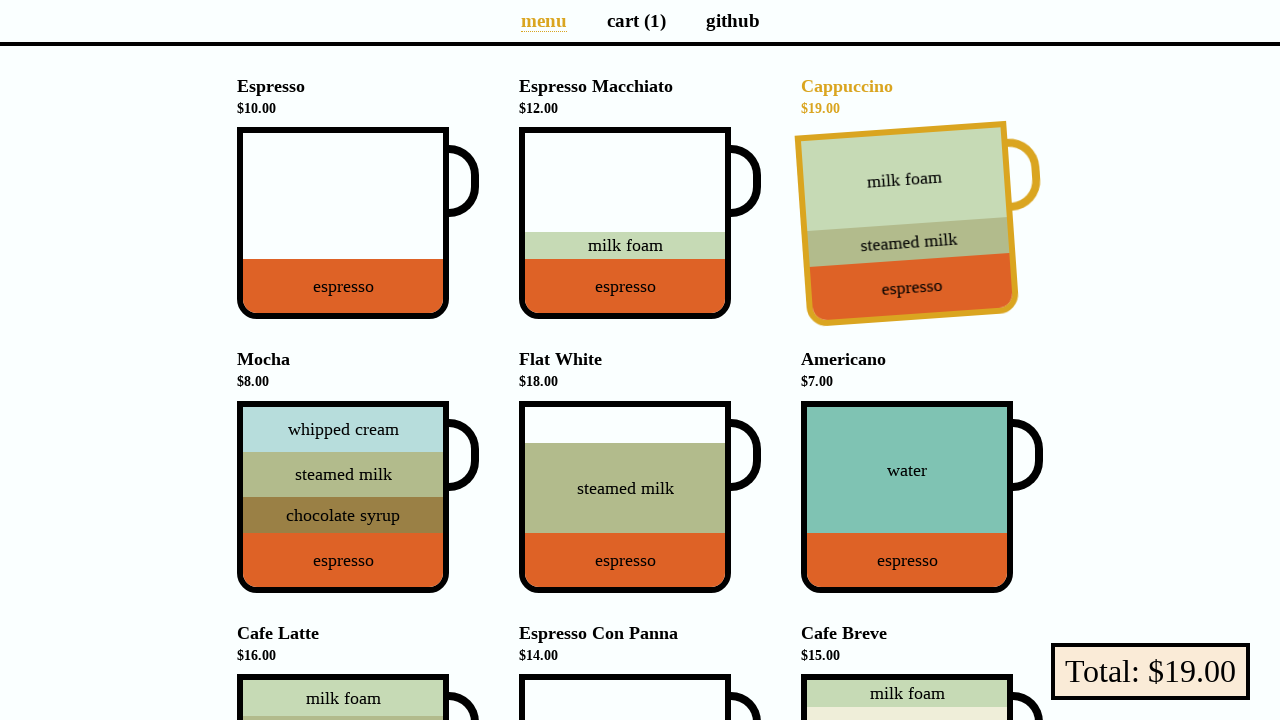

Verified cart shows 1 item after adding Cappuccino
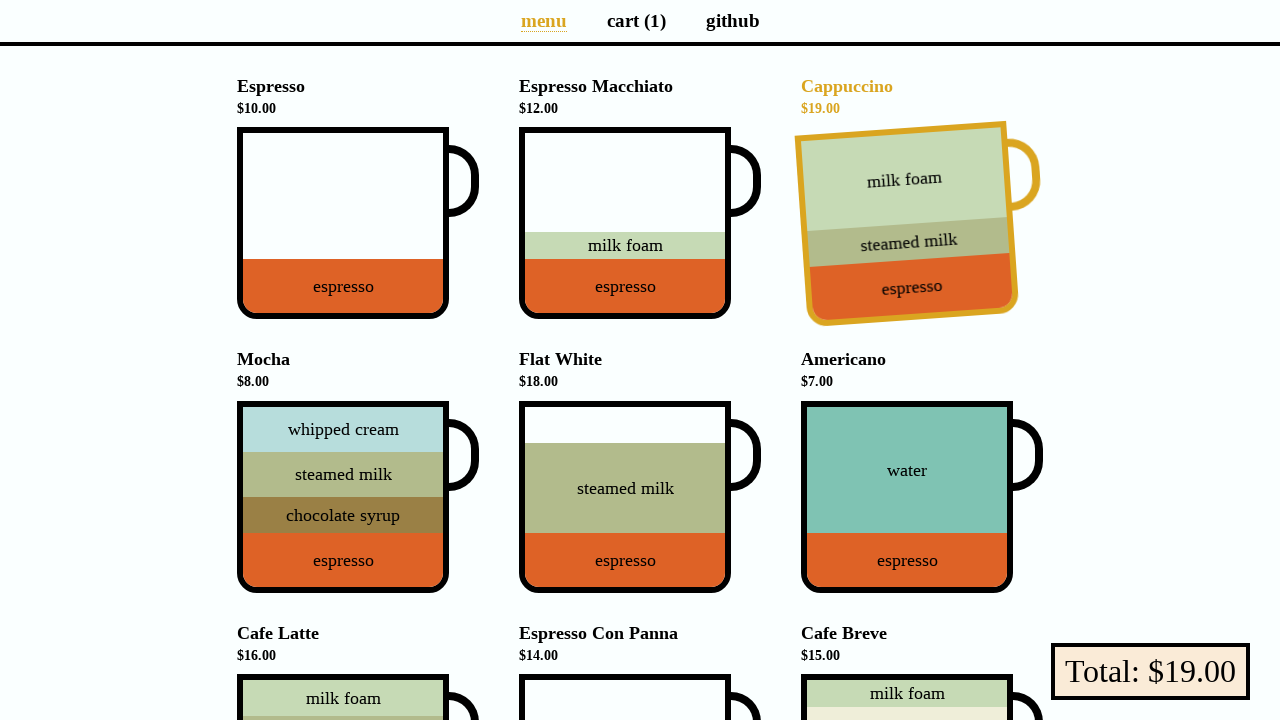

Clicked on Flat White coffee item at (625, 497) on div[data-sb="Flat-White"]
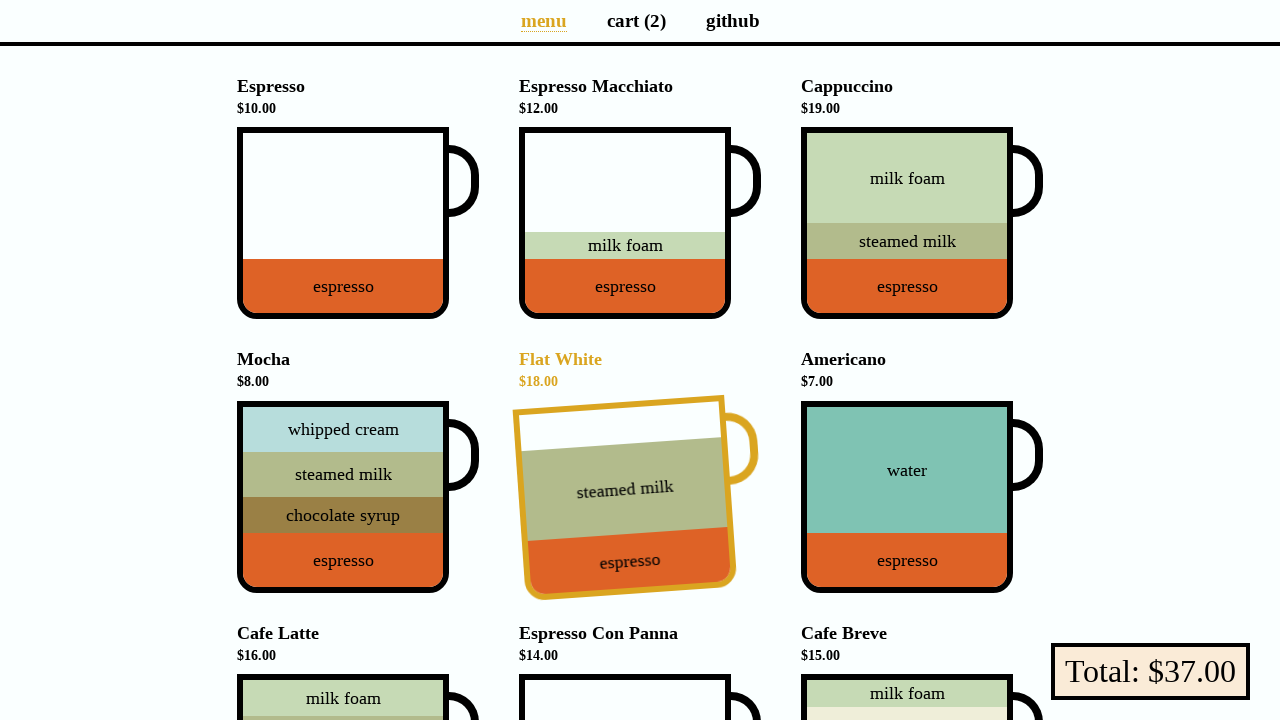

Verified cart shows 2 items after adding Flat White
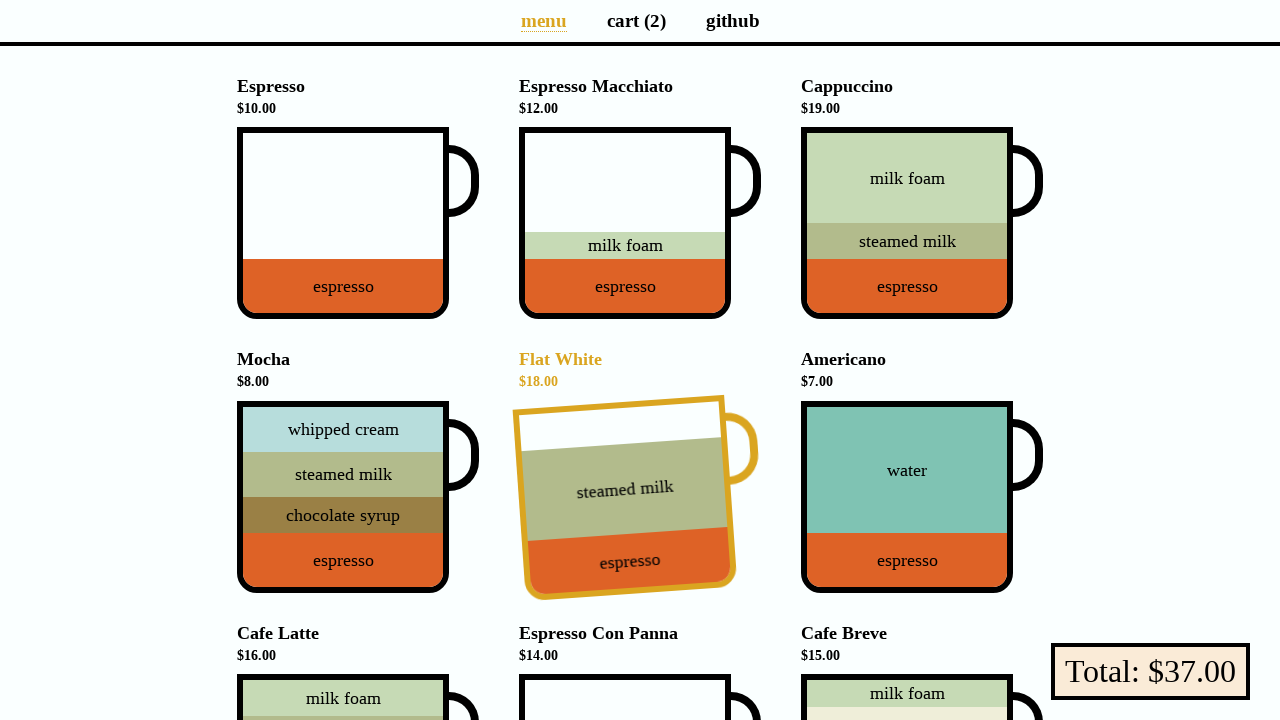

Clicked on Cafe Latte coffee item at (343, 627) on div[data-sb="Cafe-Latte"]
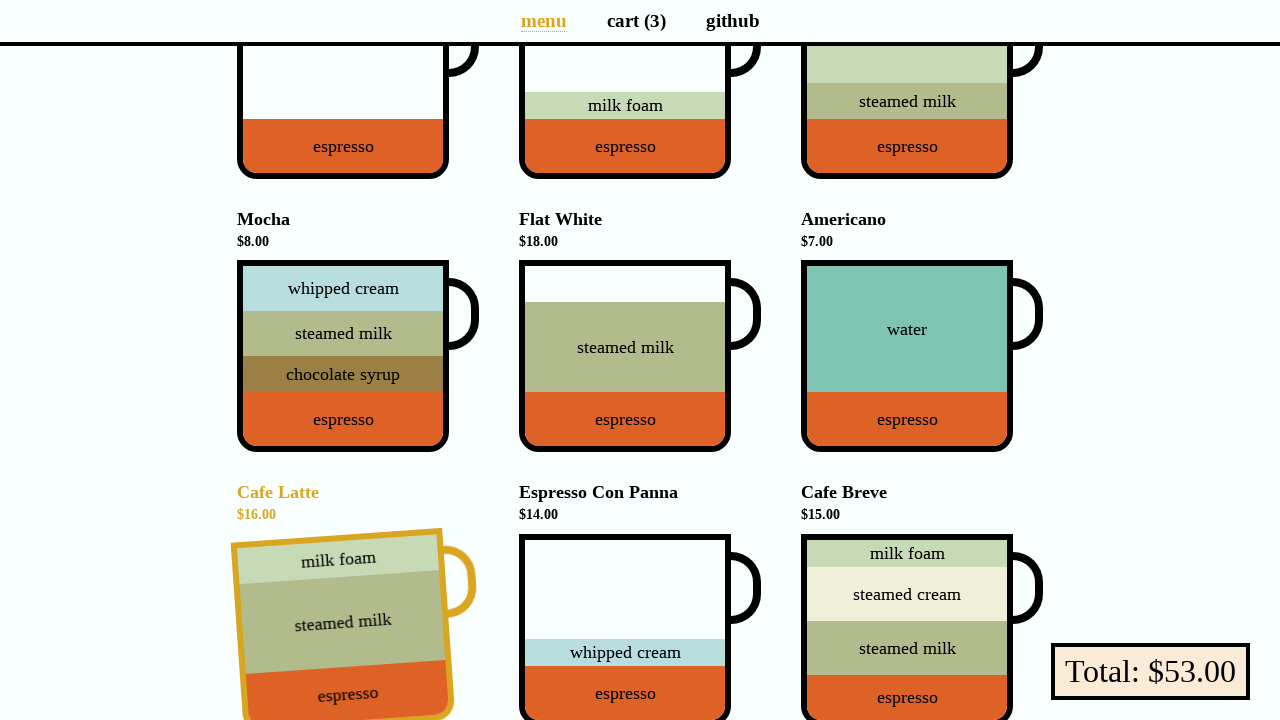

Verified cart shows 3 items after adding Cafe Latte
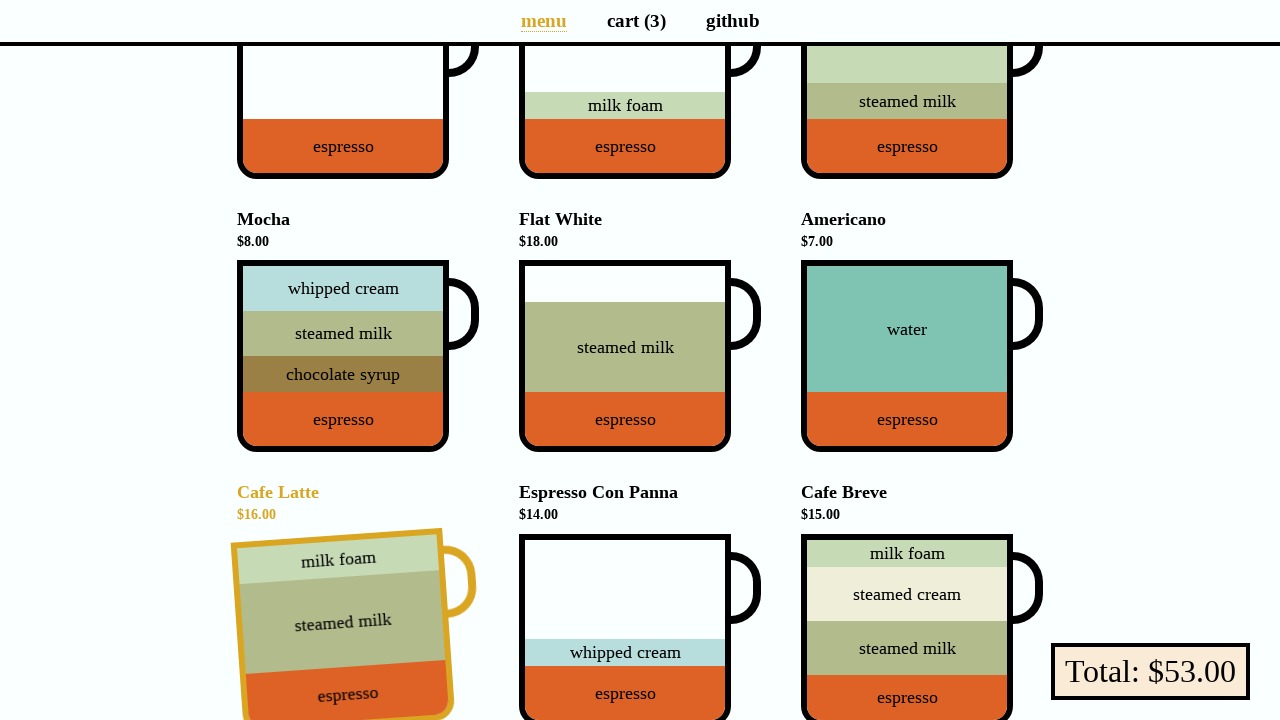

Clicked on cart page link to view cart at (636, 20) on a[aria-label="Cart page"]
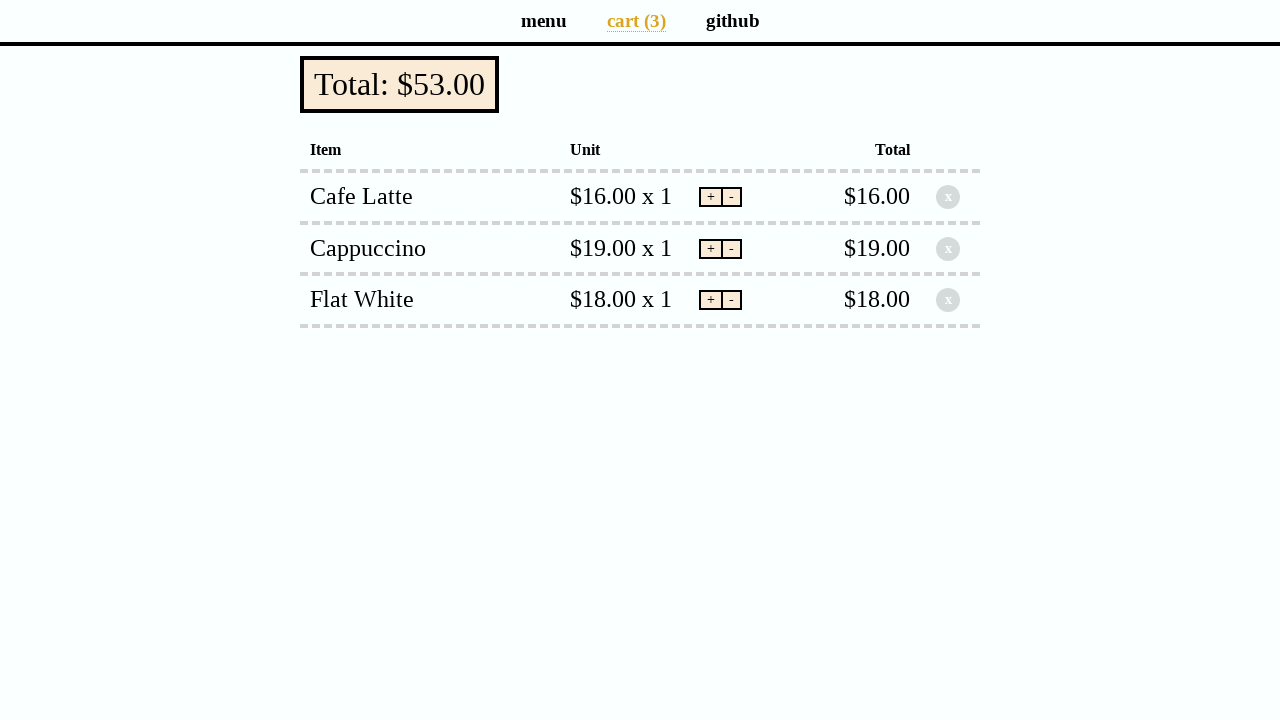

Verified cart total shows $53.00
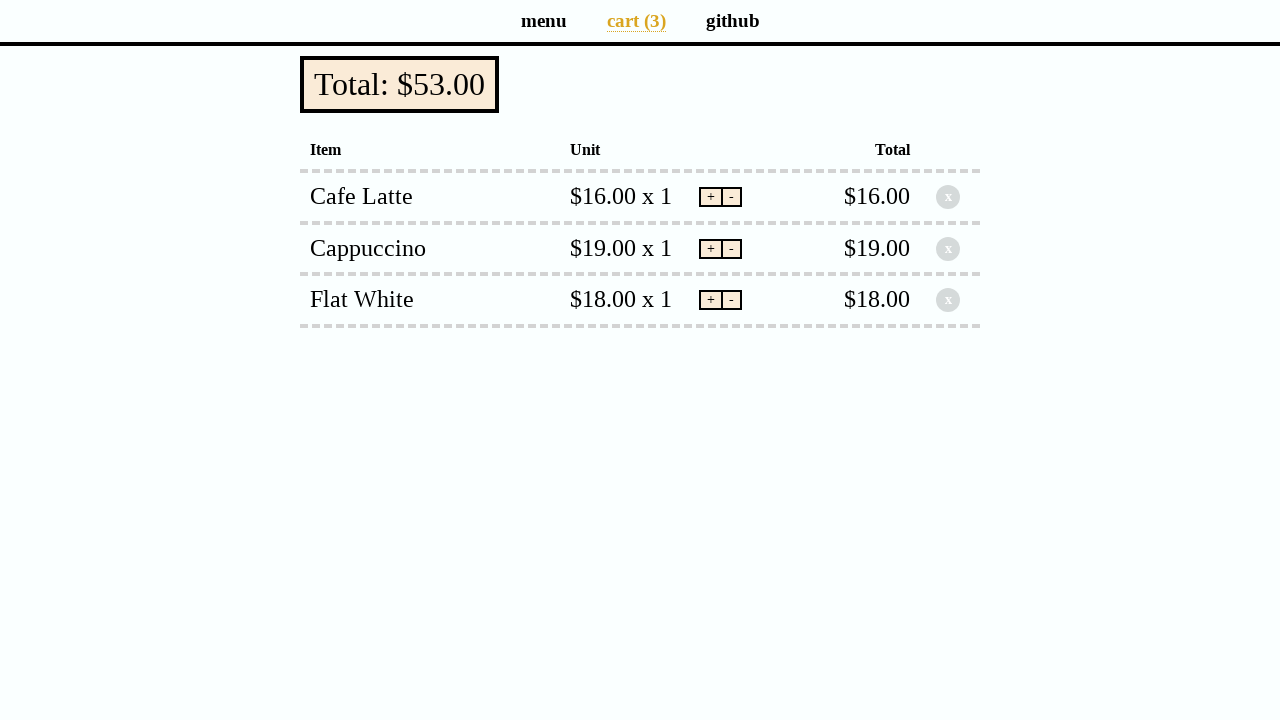

Clicked pay button to proceed to checkout at (400, 84) on button.pay
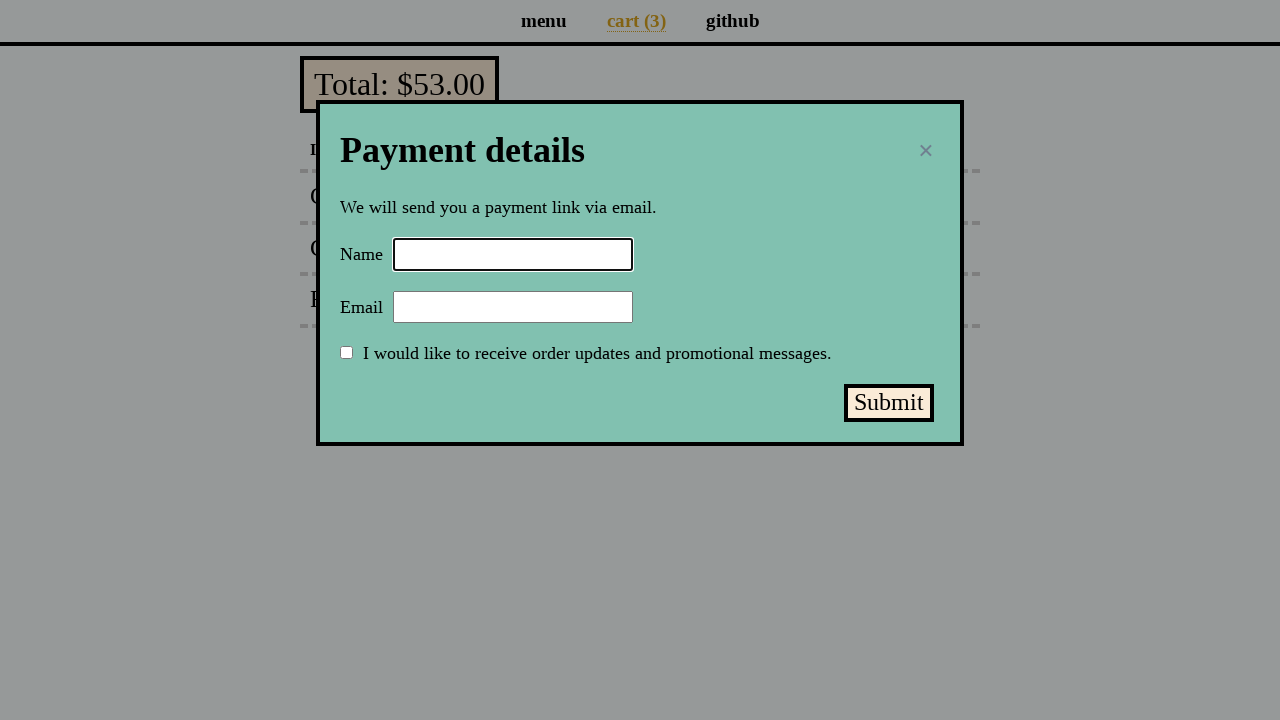

Filled name field with 'Selenium Coffee' on input#name
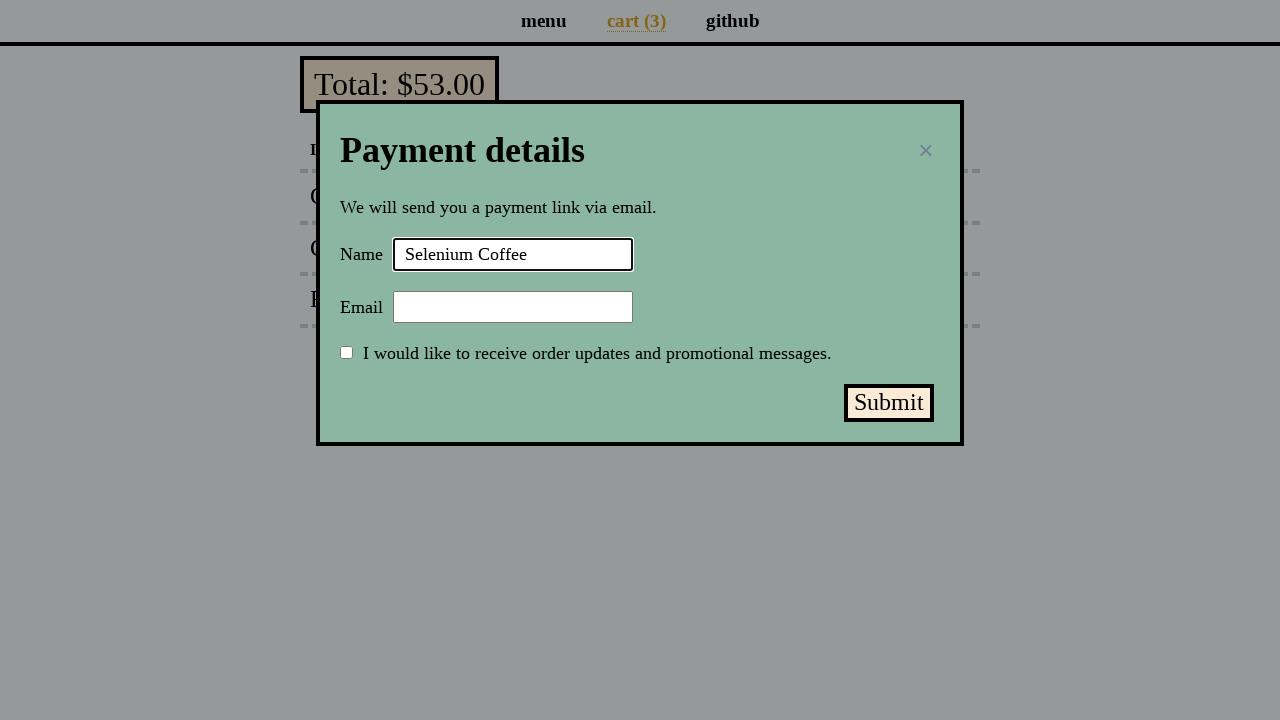

Filled email field with 'test@test.test' on input#email
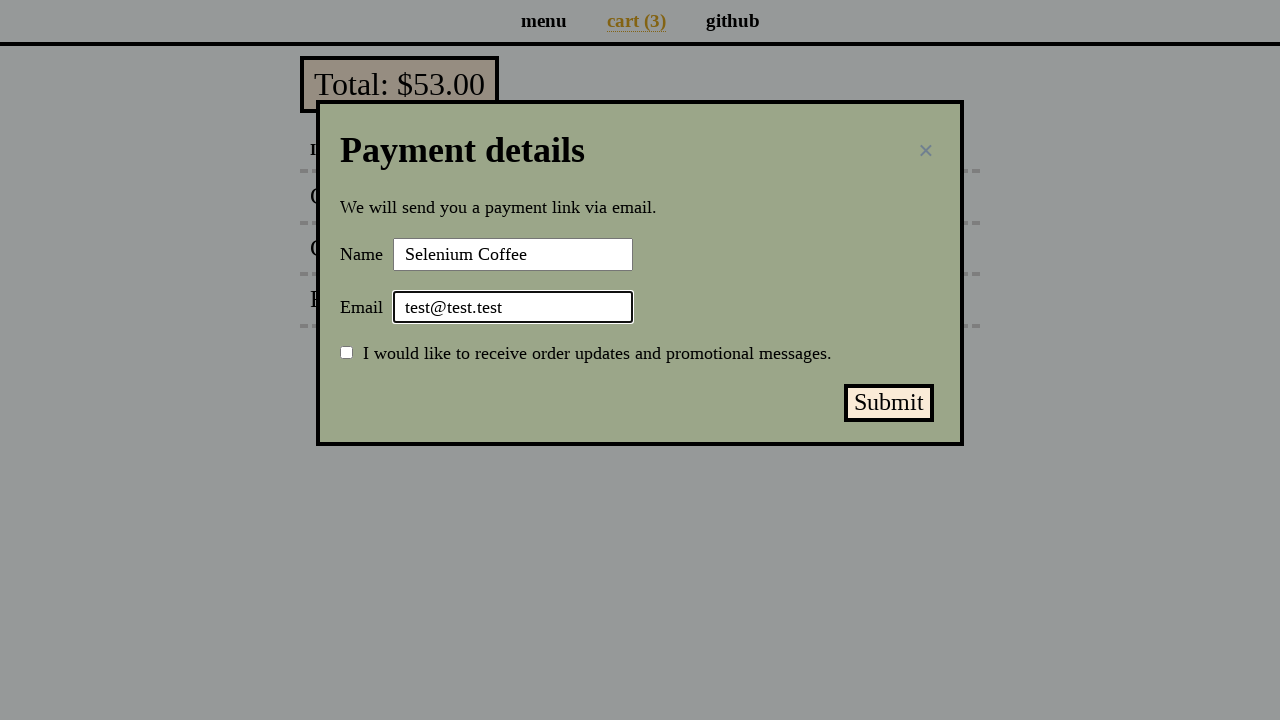

Clicked submit payment button to complete purchase at (889, 403) on button#submit-payment
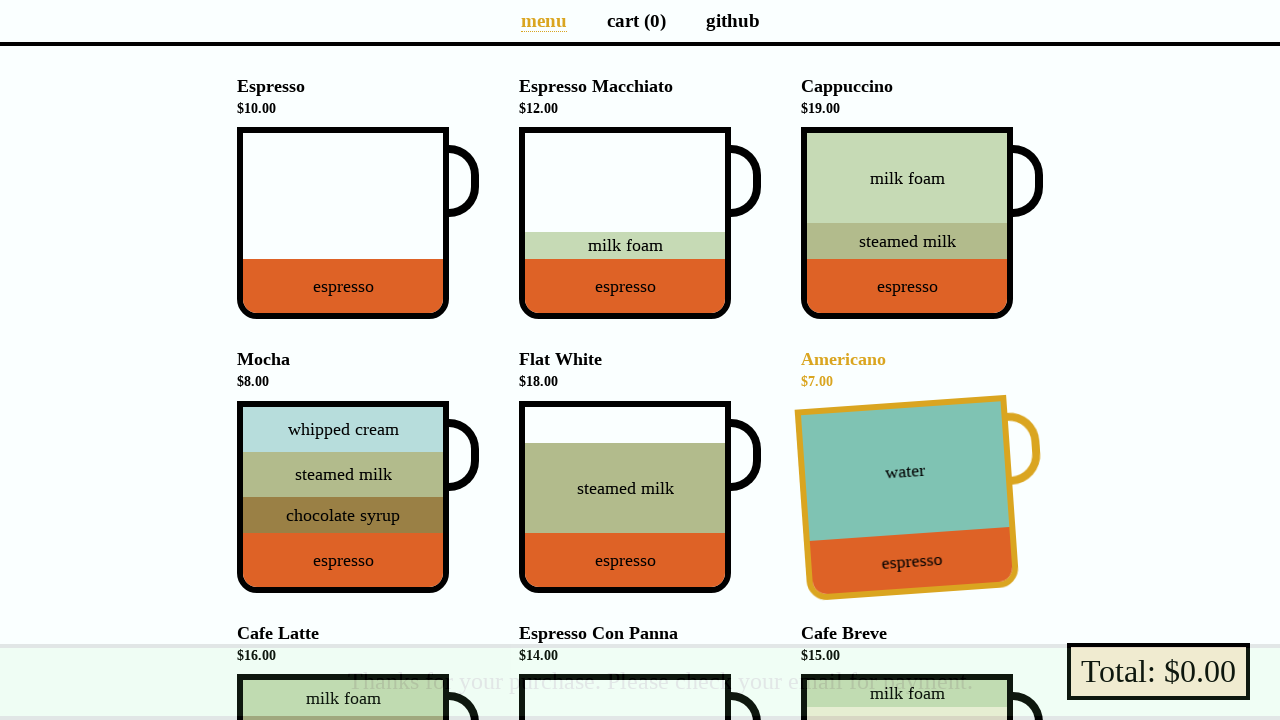

Verified purchase confirmation message 'Thanks for your purchase.' is displayed
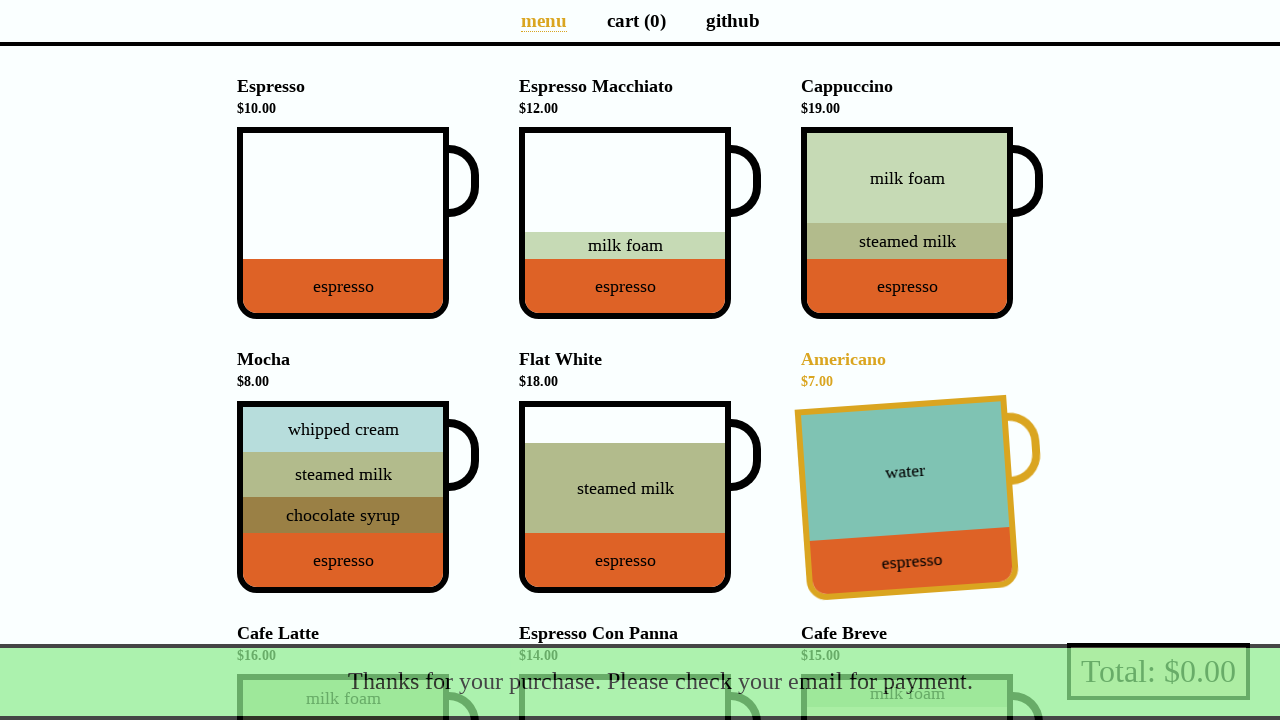

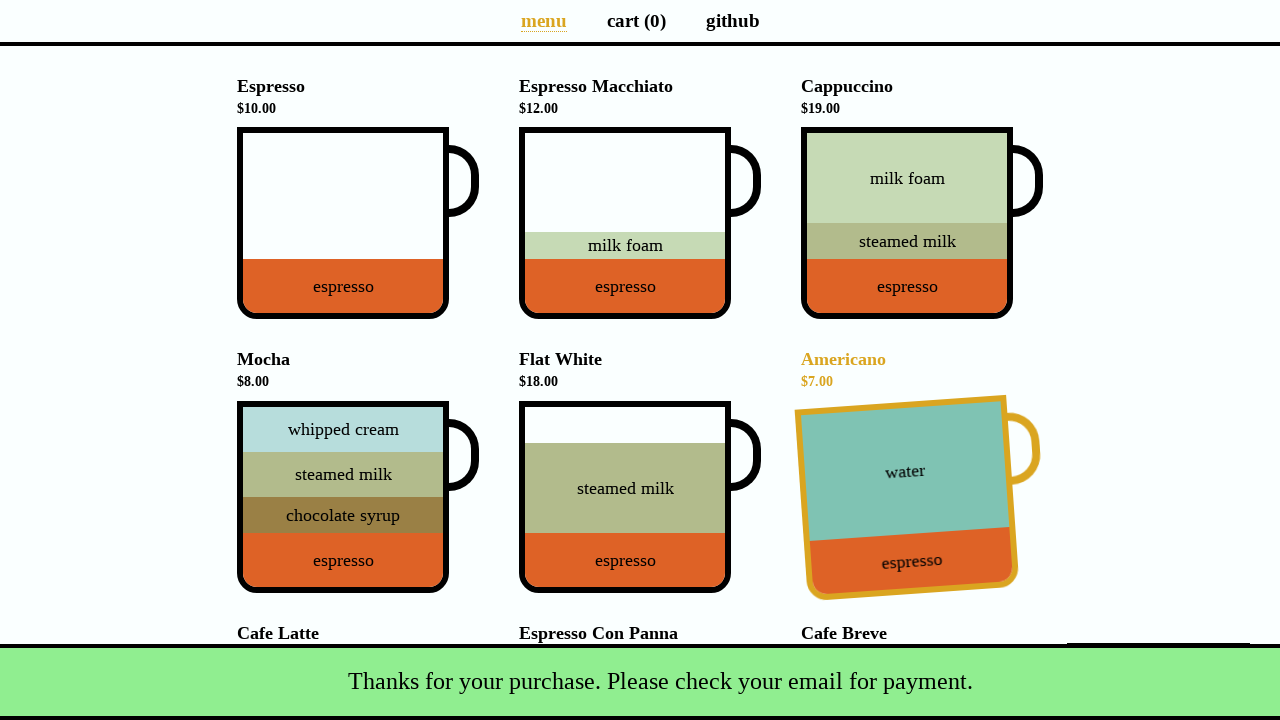